Verifies that the DemoQA homepage displays exactly 6 category cards using CSS and XPath selectors.

Starting URL: https://demoqa.com/

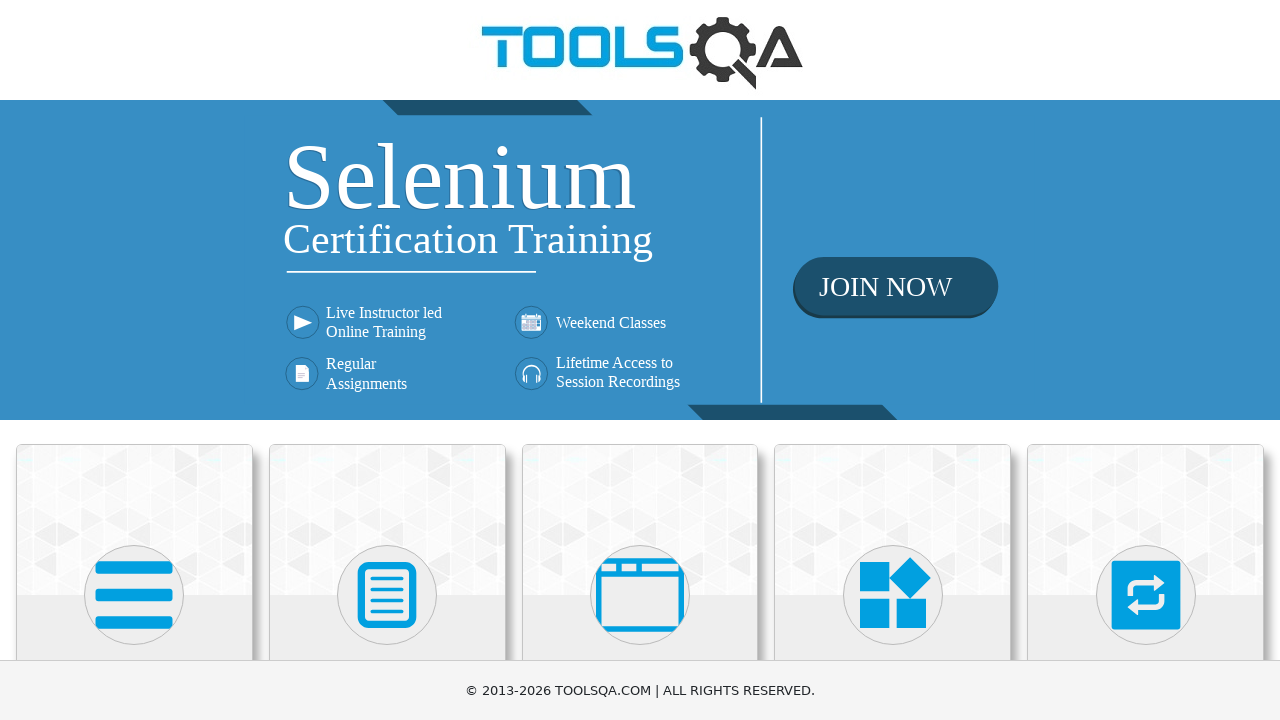

Navigated to DemoQA homepage
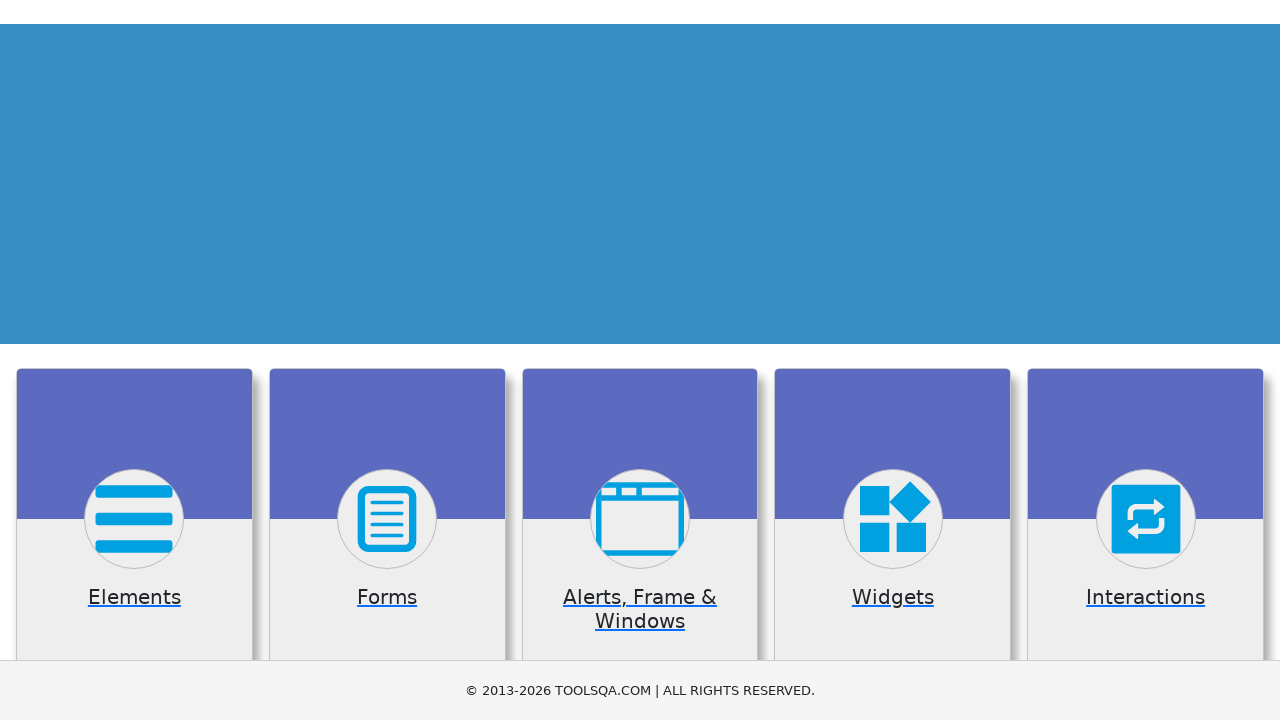

Waited for category cards to load
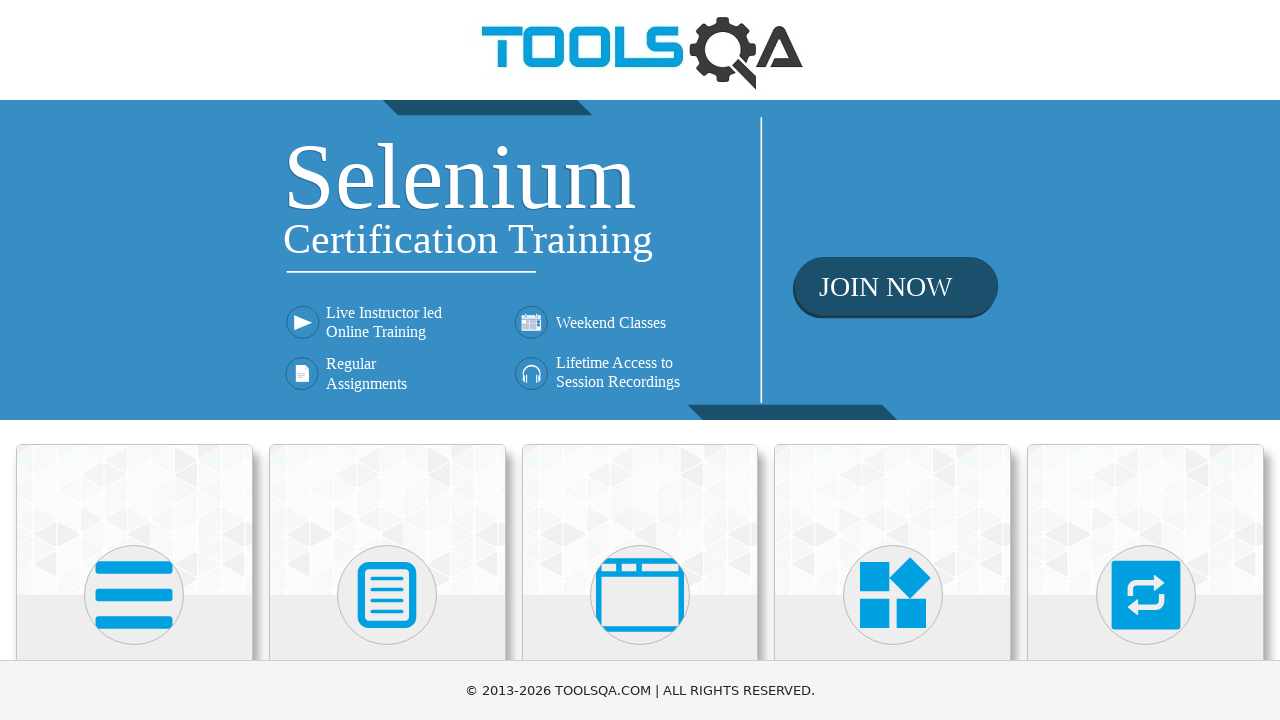

Located all category cards using CSS selector
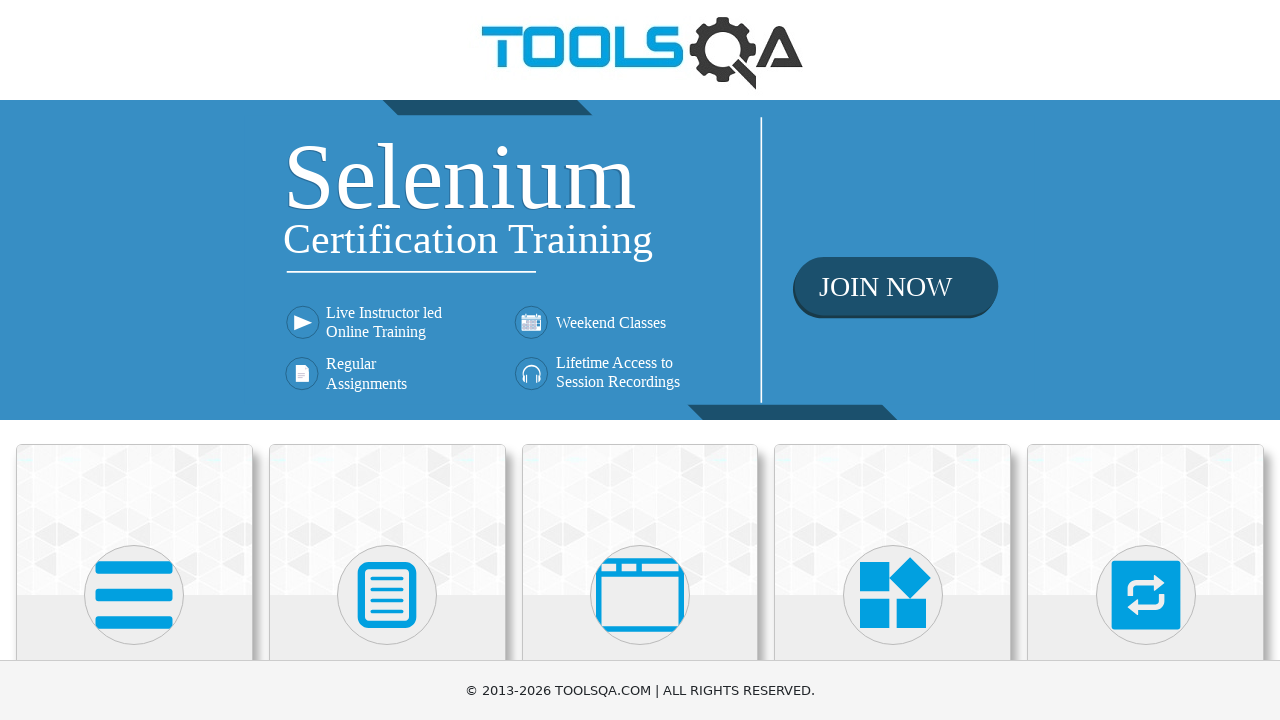

Retrieved card count: 6
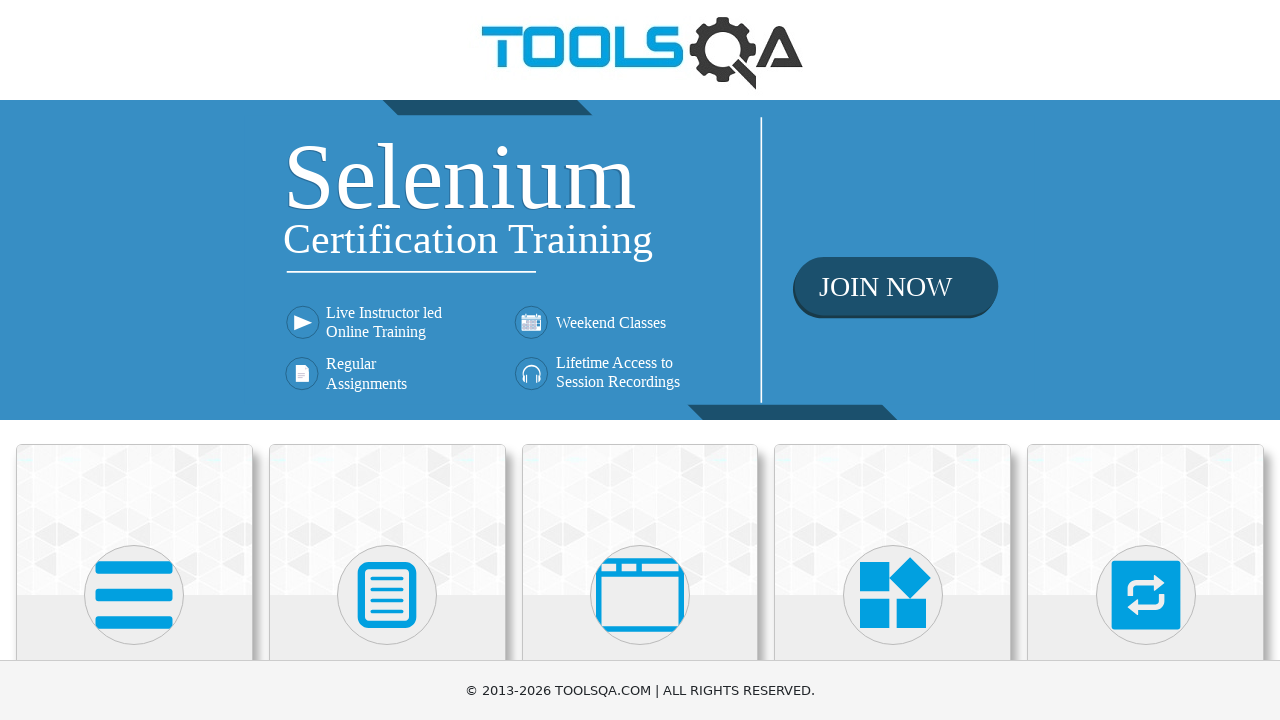

Verified that exactly 6 category cards are displayed
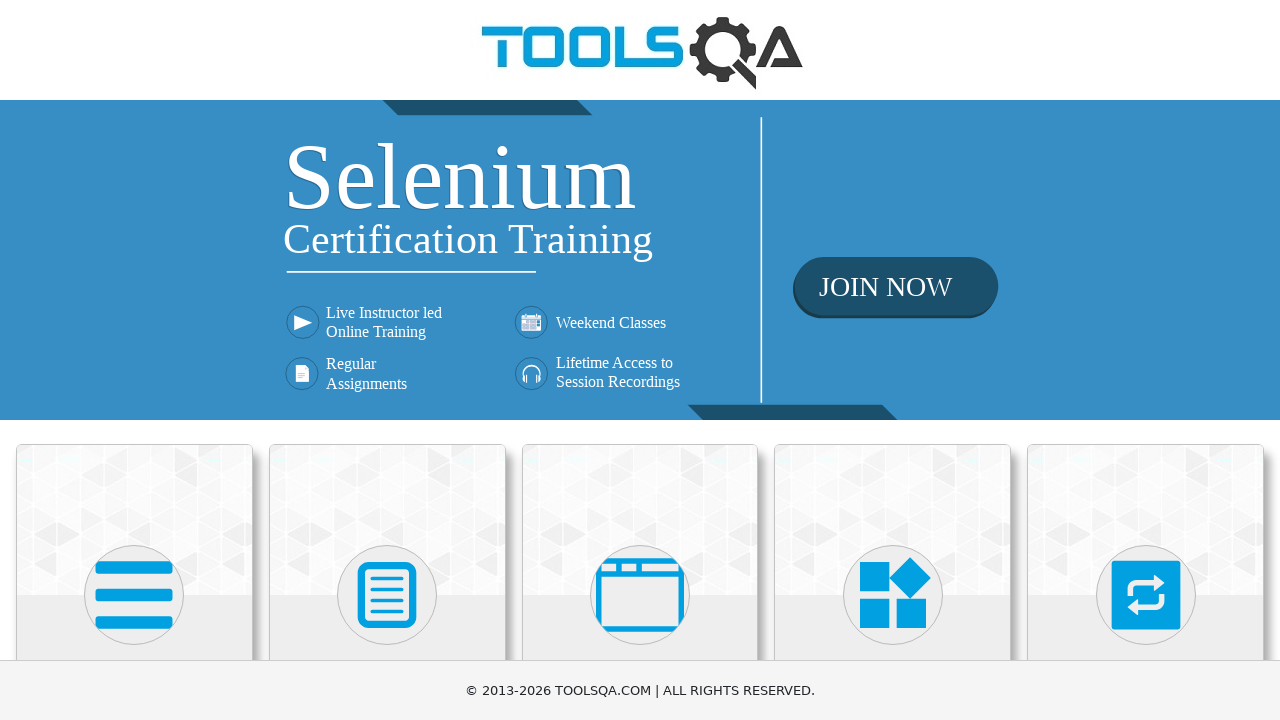

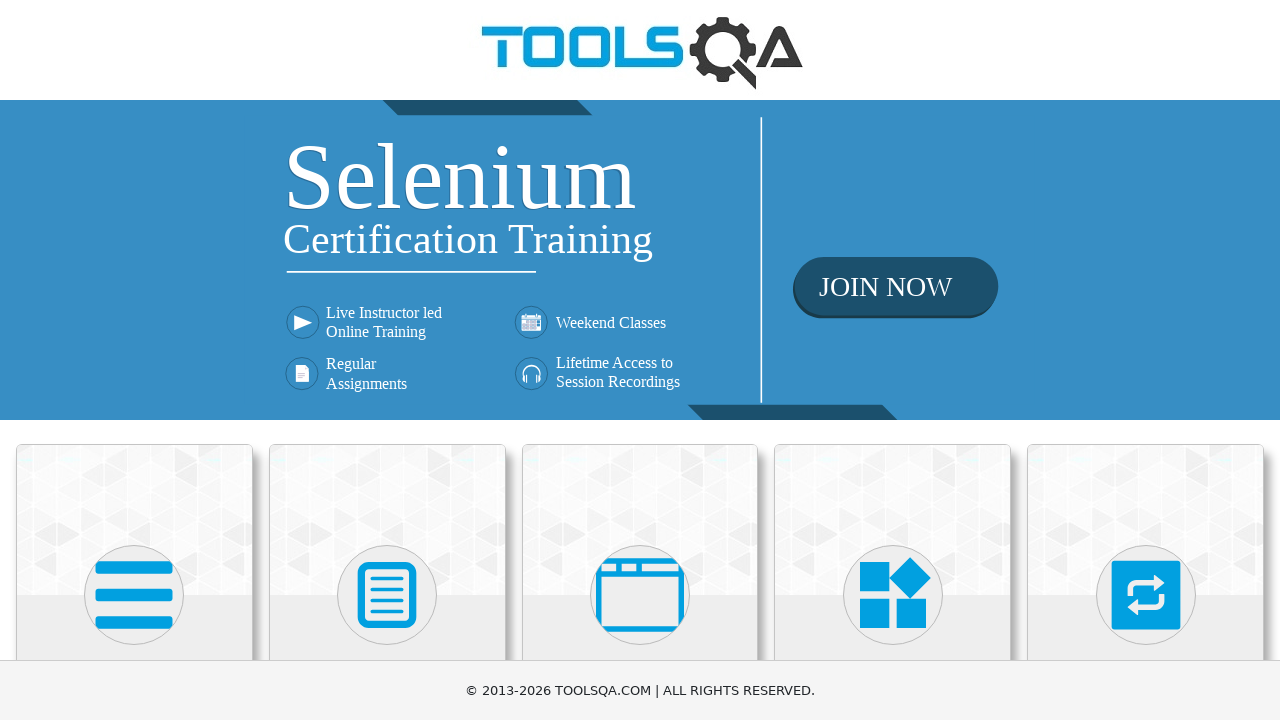